Navigates to a date picker demo page and sets a date value using JavaScript execution

Starting URL: http://demo.automationtesting.in/Datepicker.html

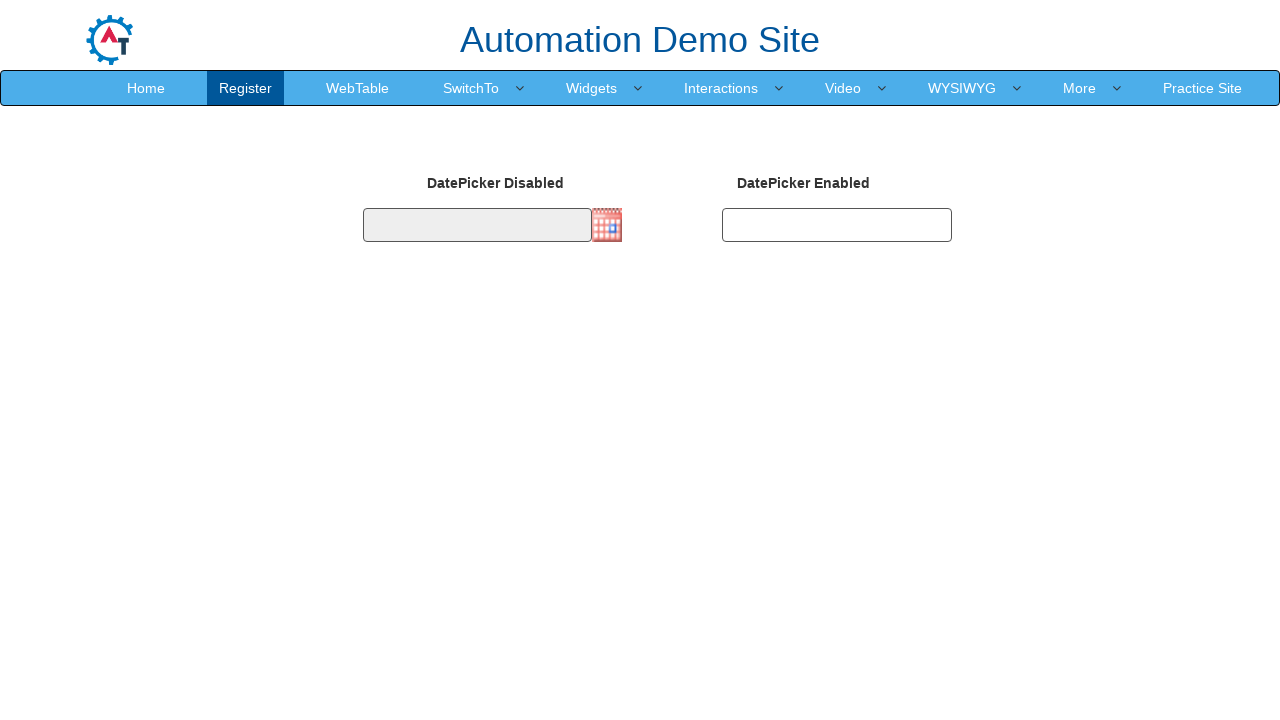

Navigated to date picker demo page
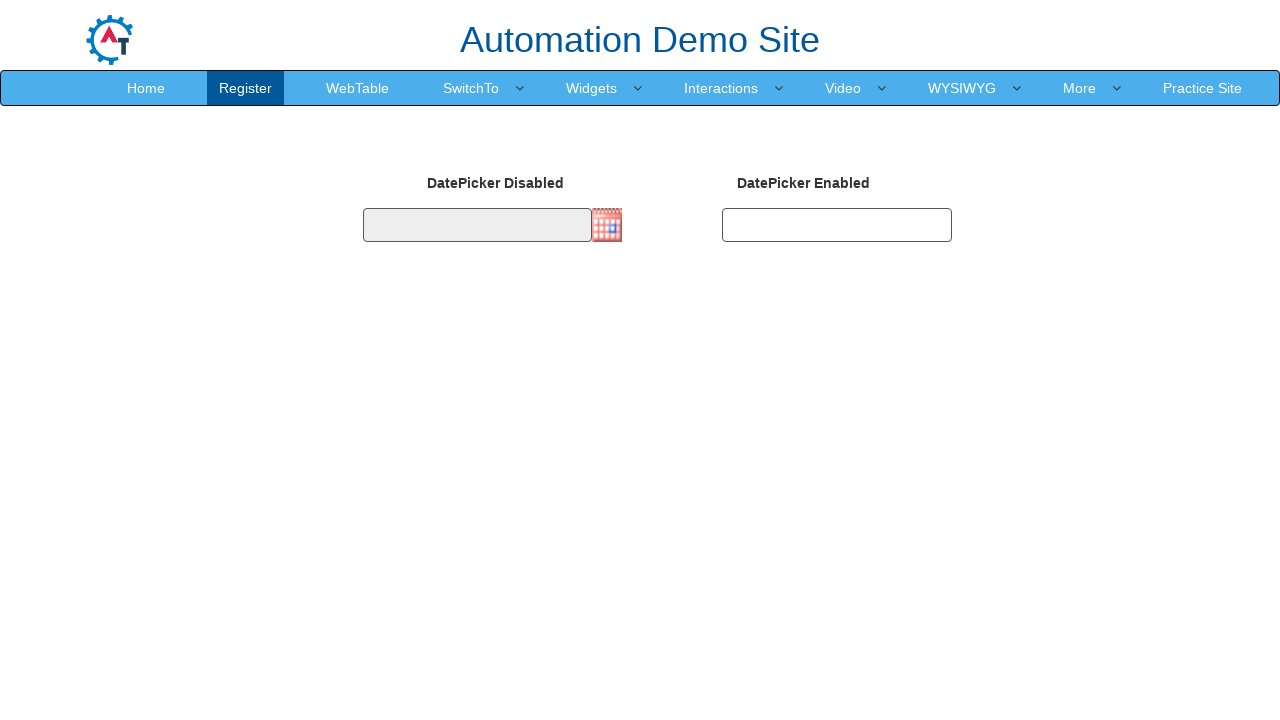

Set date value to 23/07/1996 using JavaScript execution
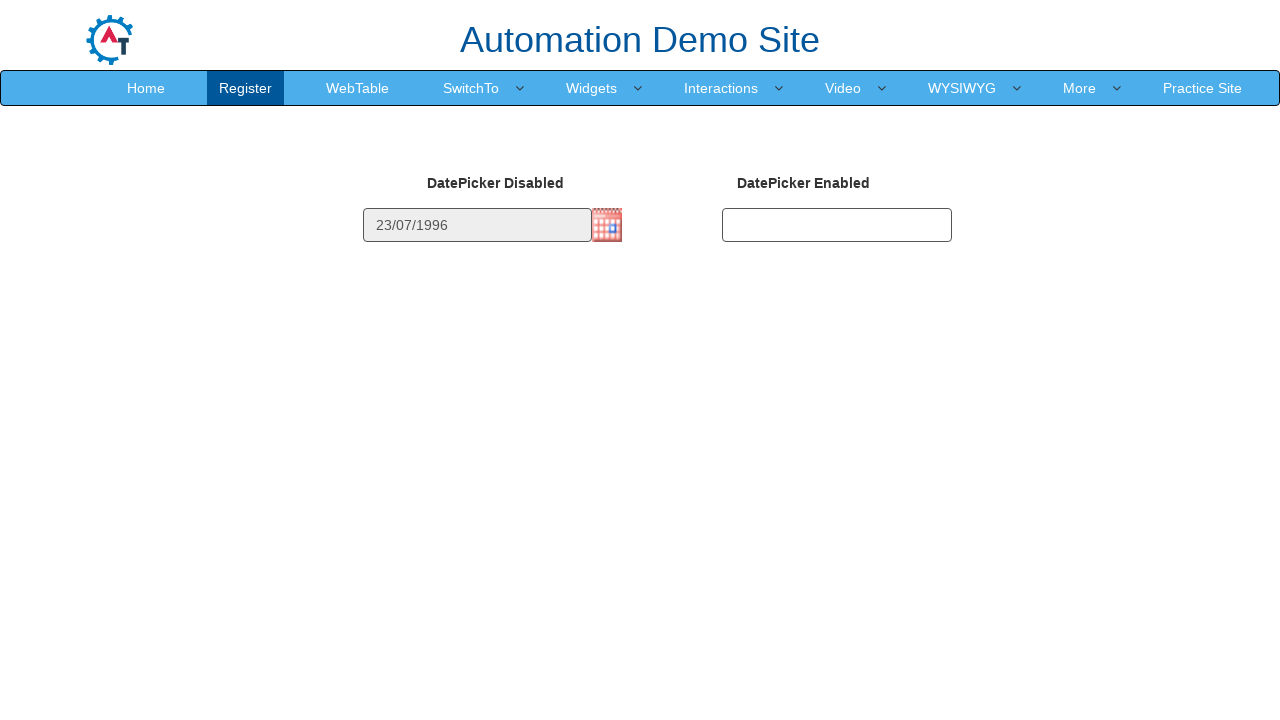

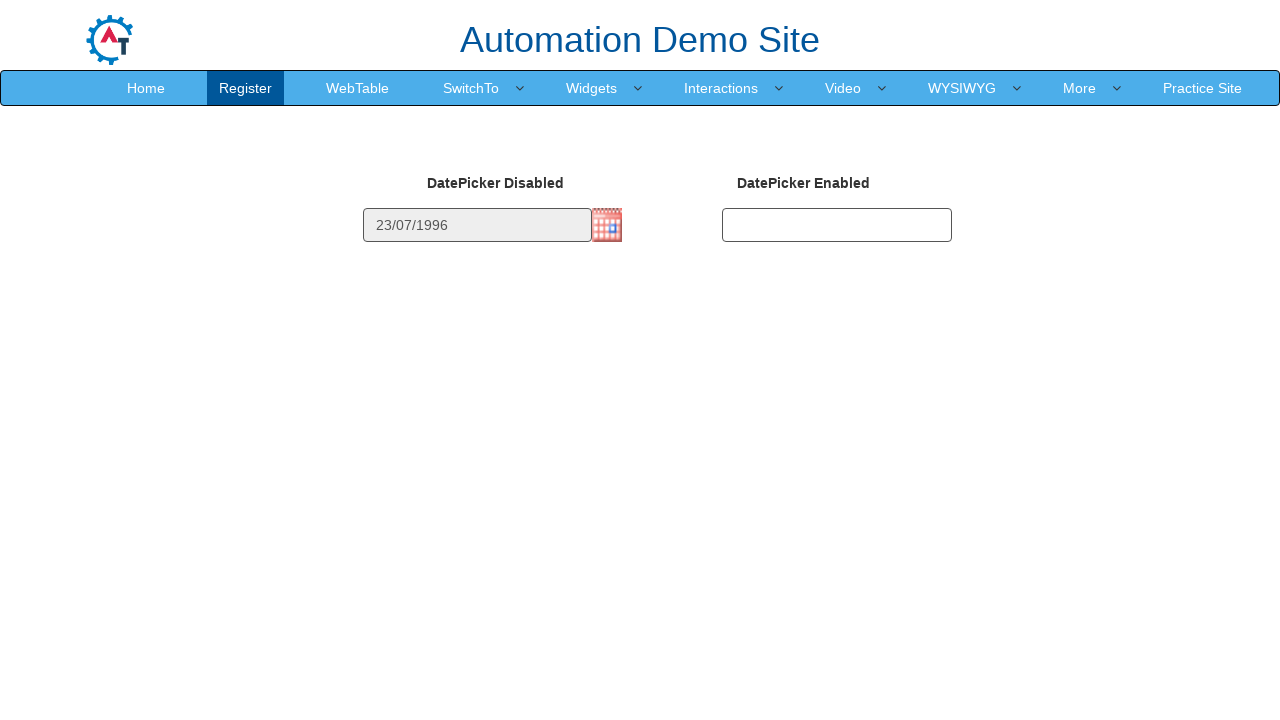